Tests click and drag selection by clicking on first item, dragging to fourth item to select a range

Starting URL: https://automationfc.github.io/jquery-selectable/

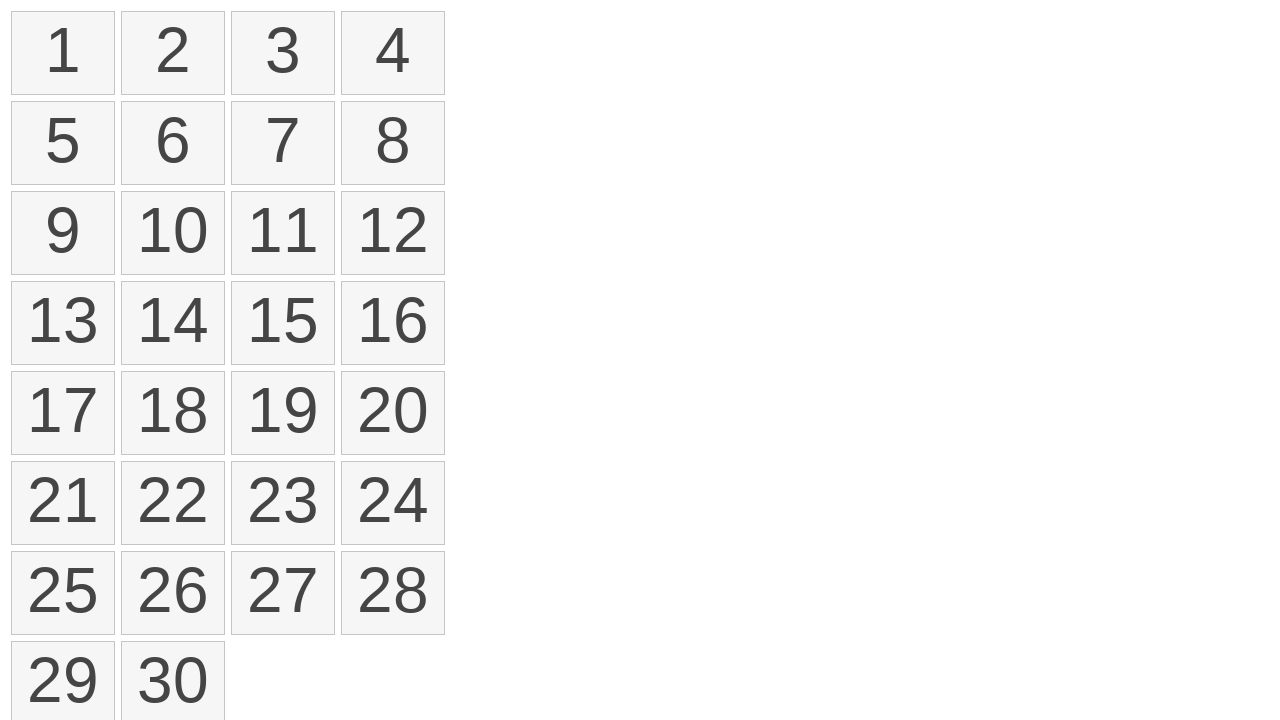

Located first item in selectable list
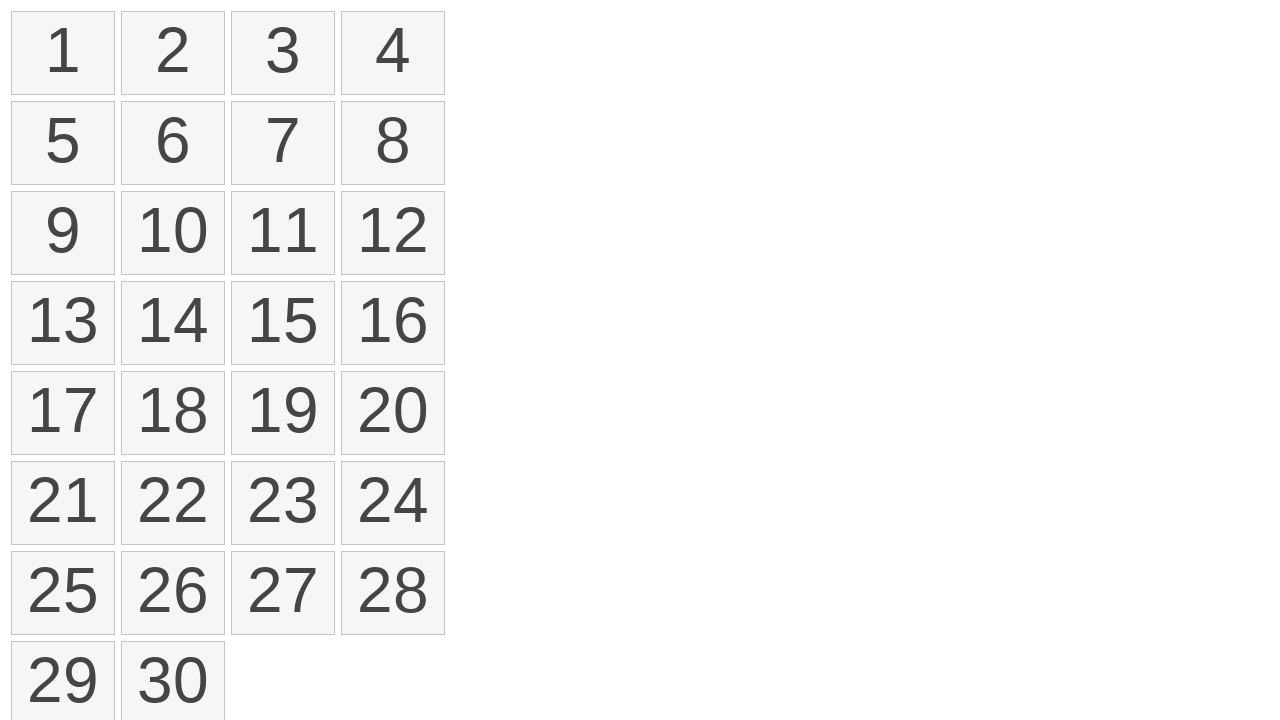

Located fourth item in selectable list
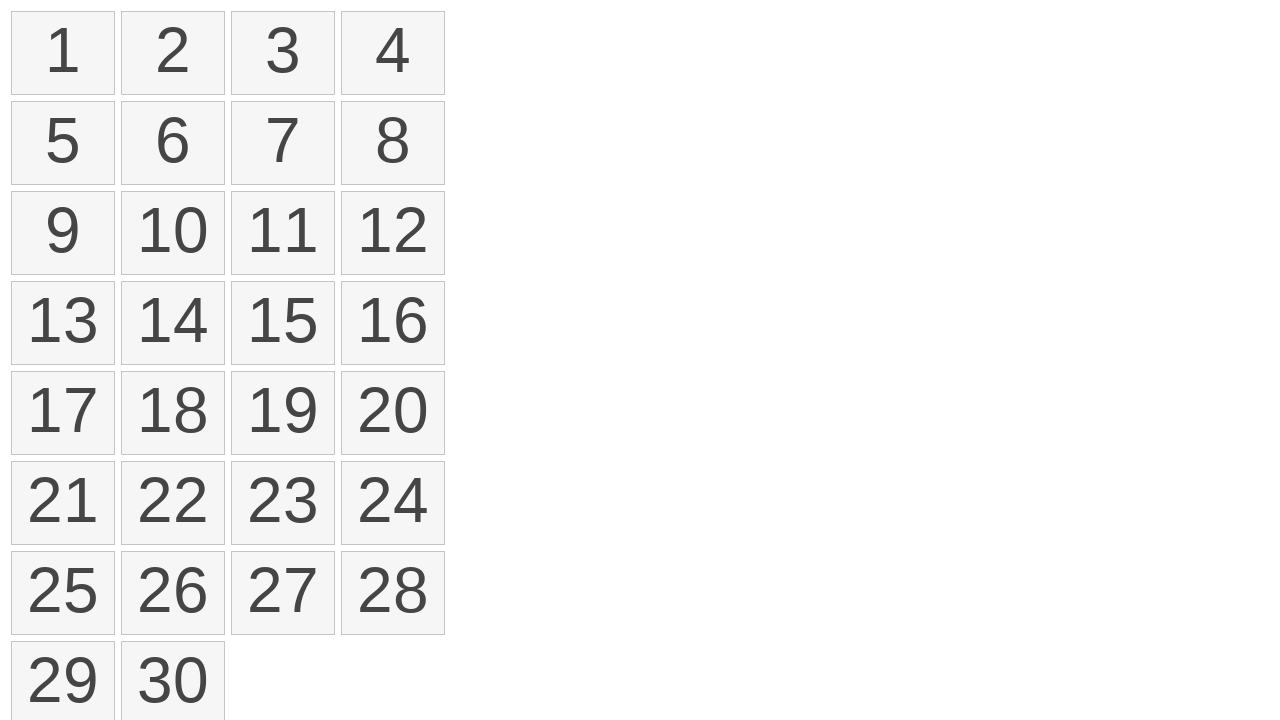

Dragged from first item to fourth item to select range at (393, 53)
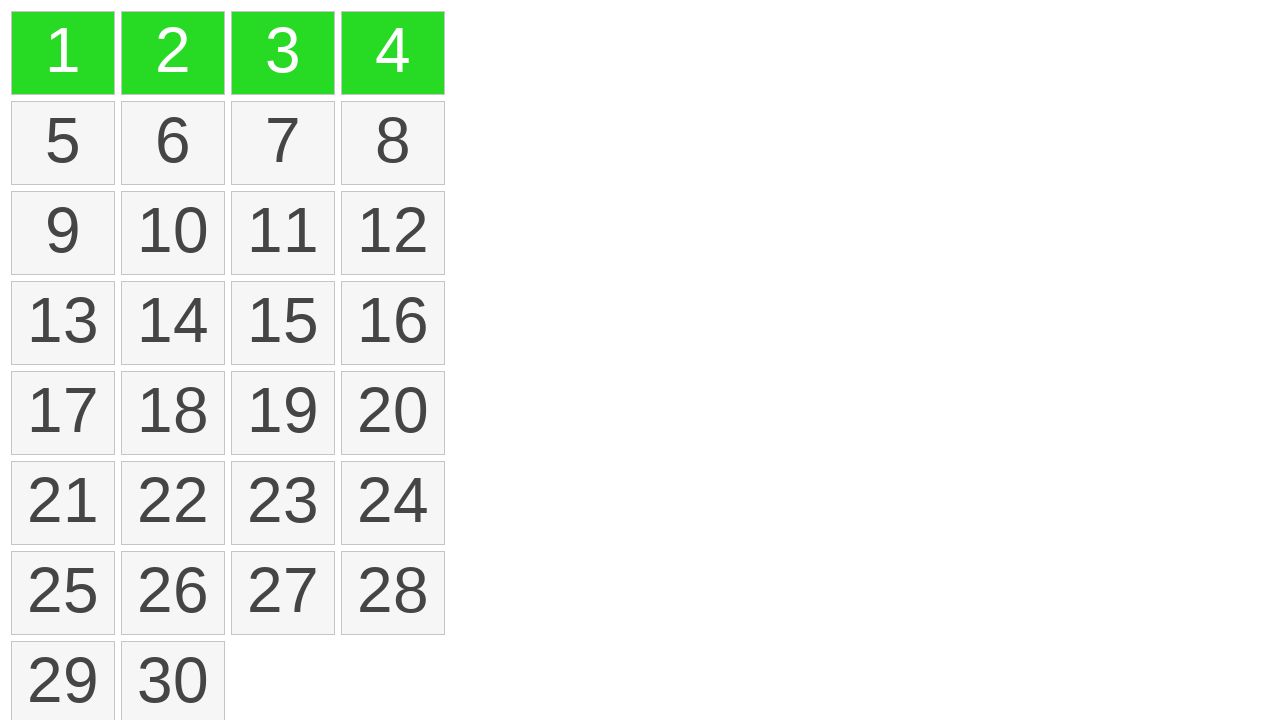

Counted selected items in the list
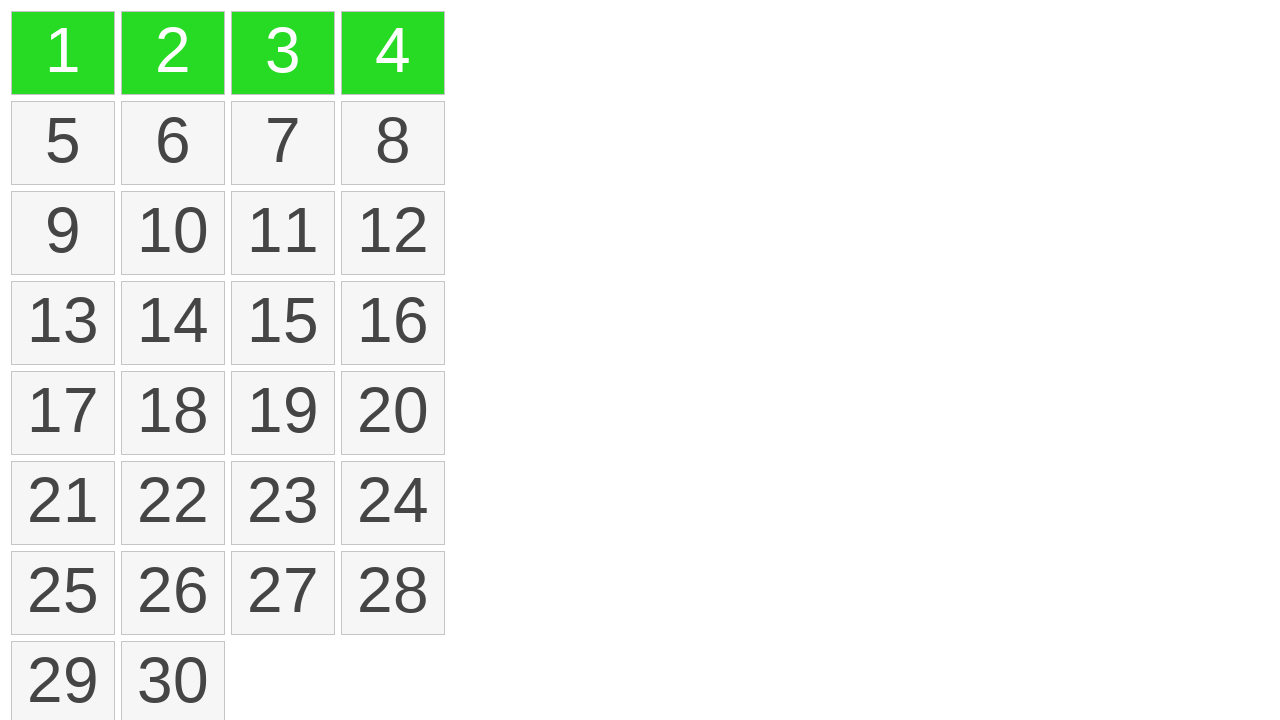

Verified that 4 items are selected after drag operation
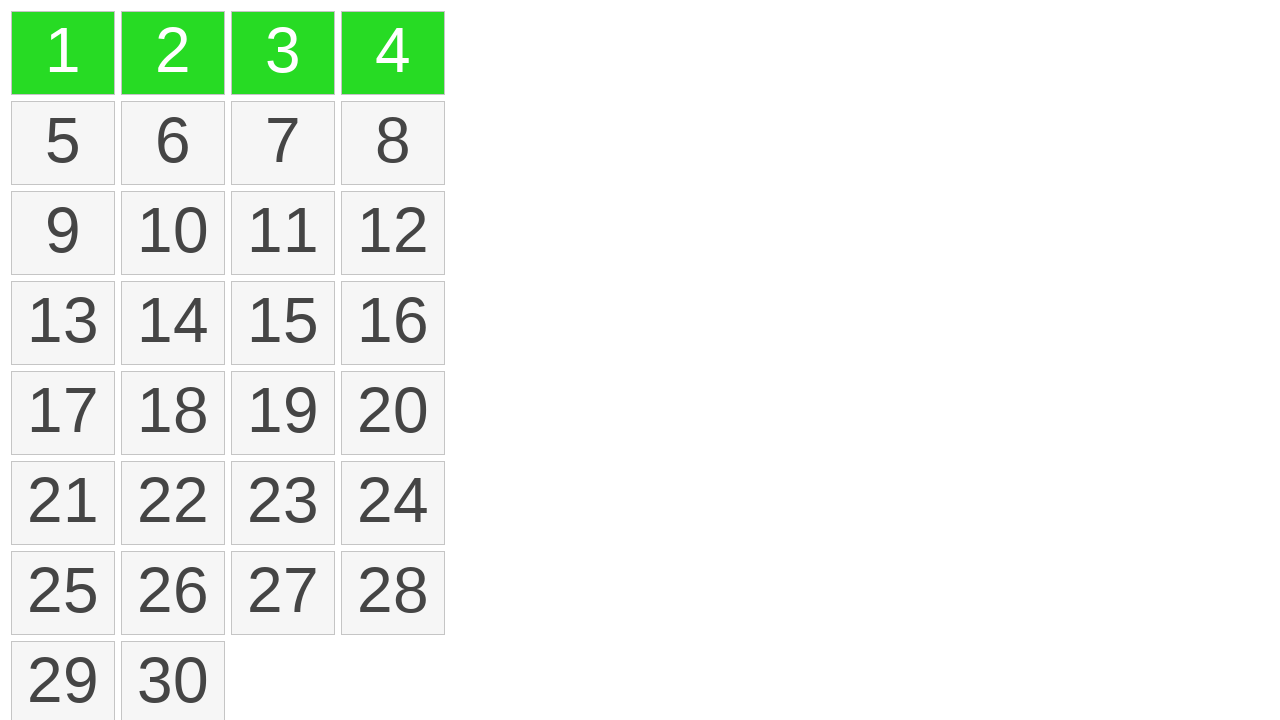

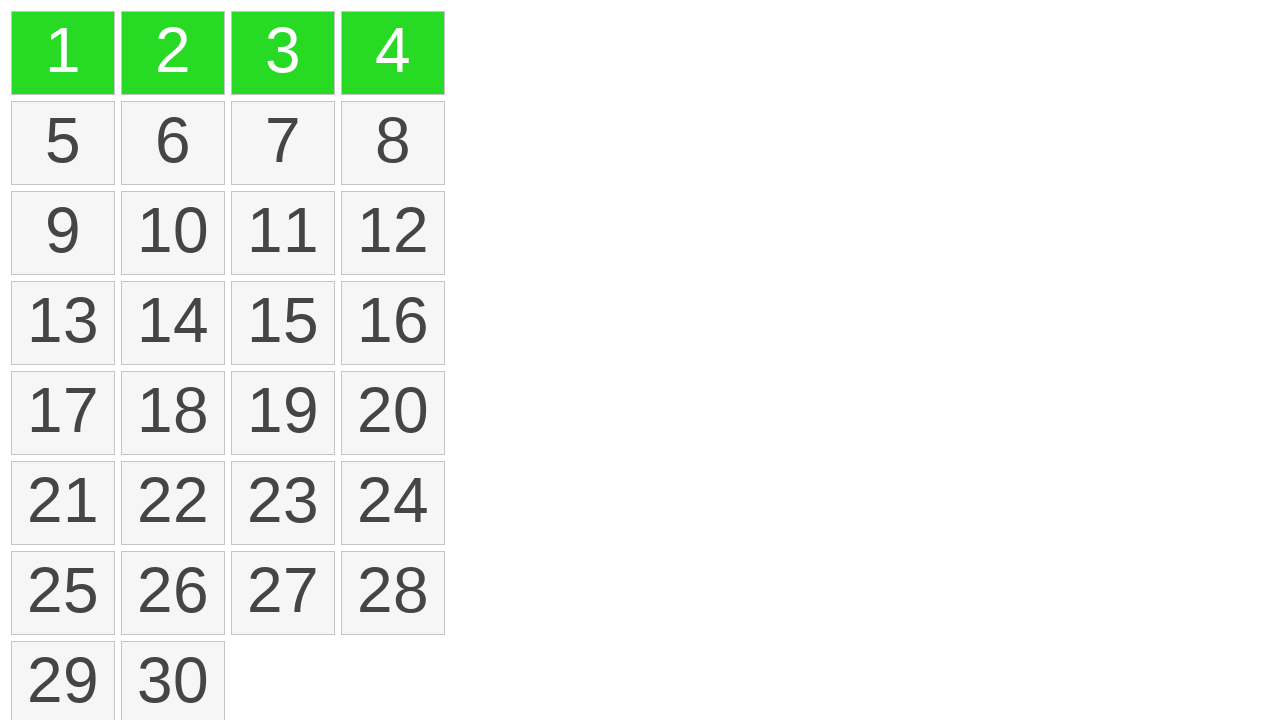